Tests hover functionality by hovering over the first avatar and verifying that the caption with additional user information appears.

Starting URL: http://the-internet.herokuapp.com/hovers

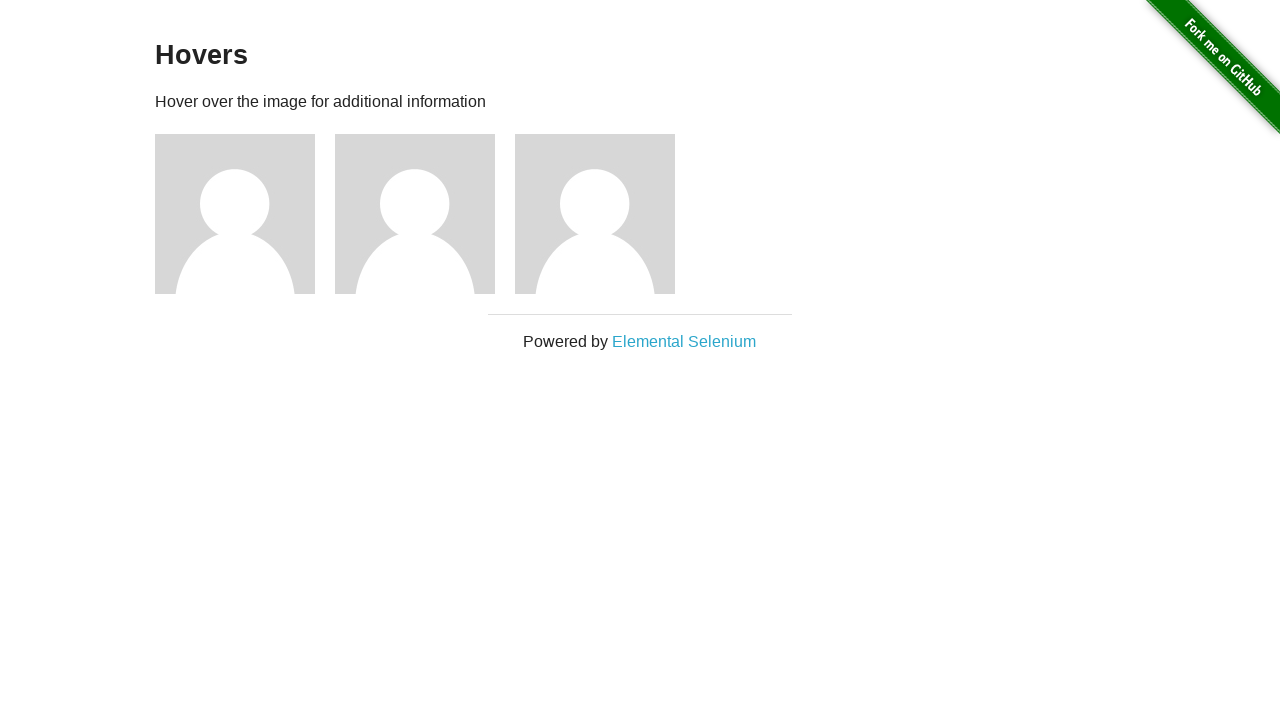

Hovered over the first avatar element at (245, 214) on .figure >> nth=0
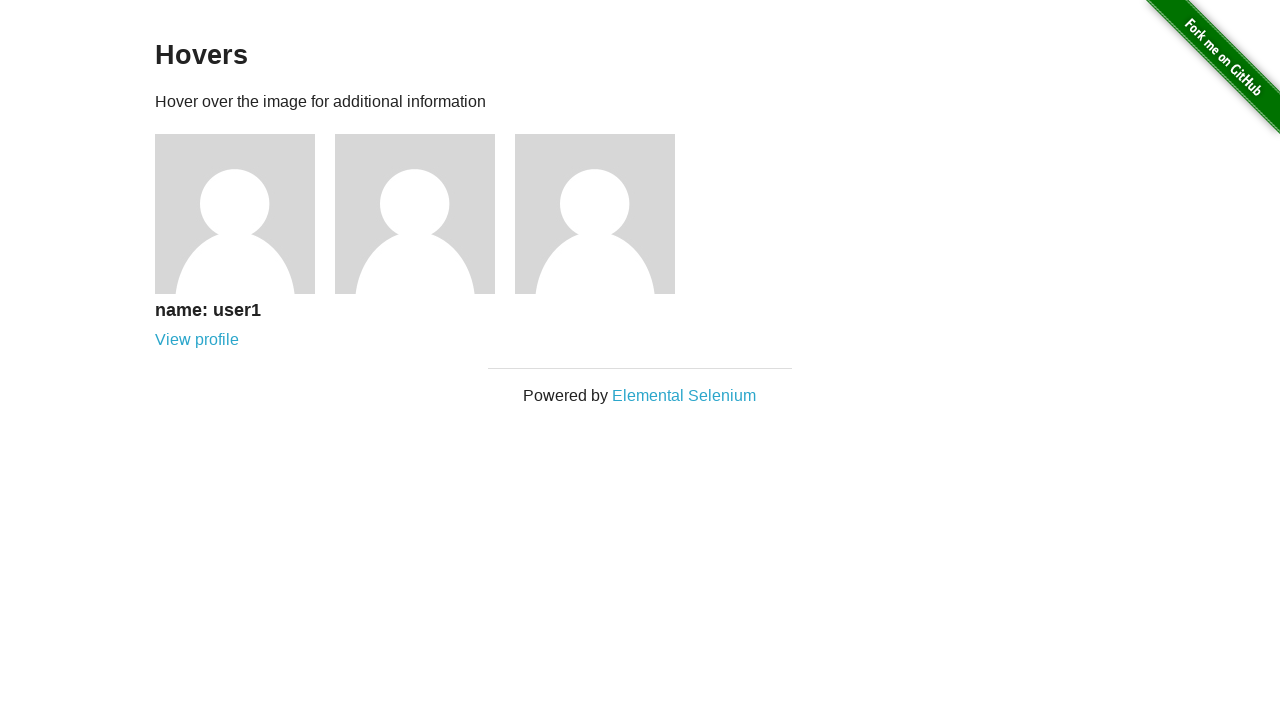

Verified that the caption with additional user information is visible on hover
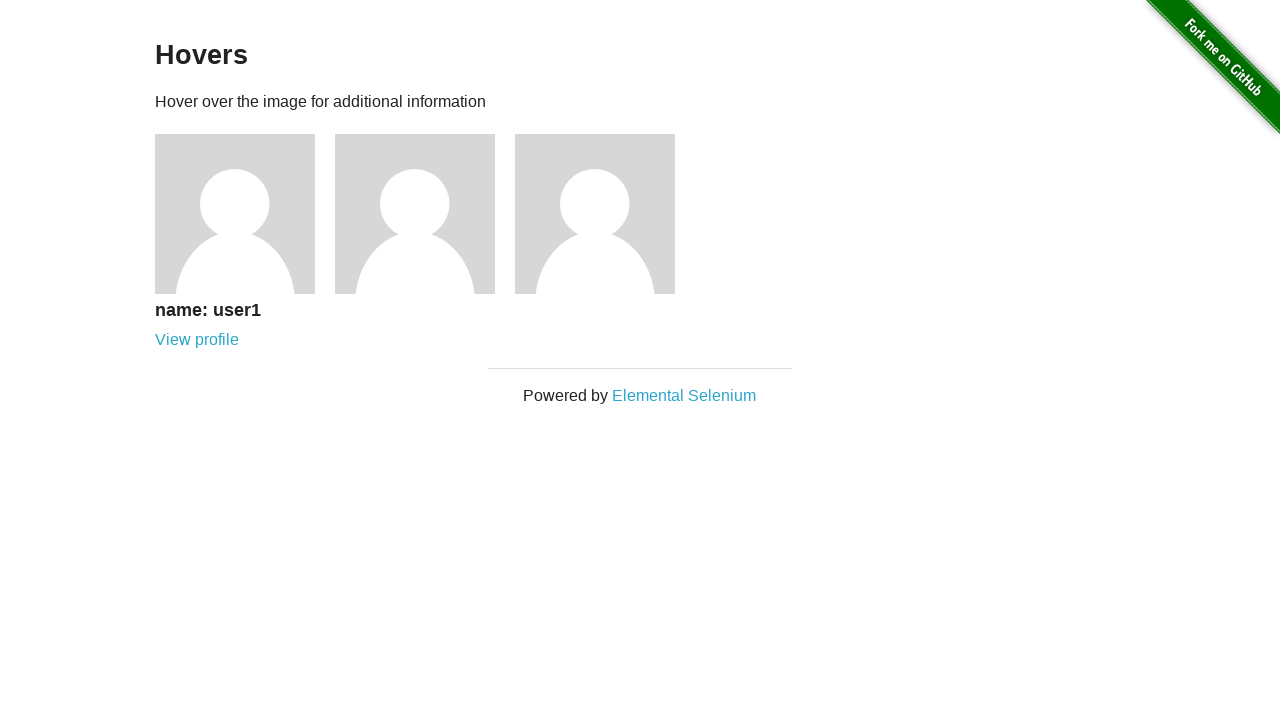

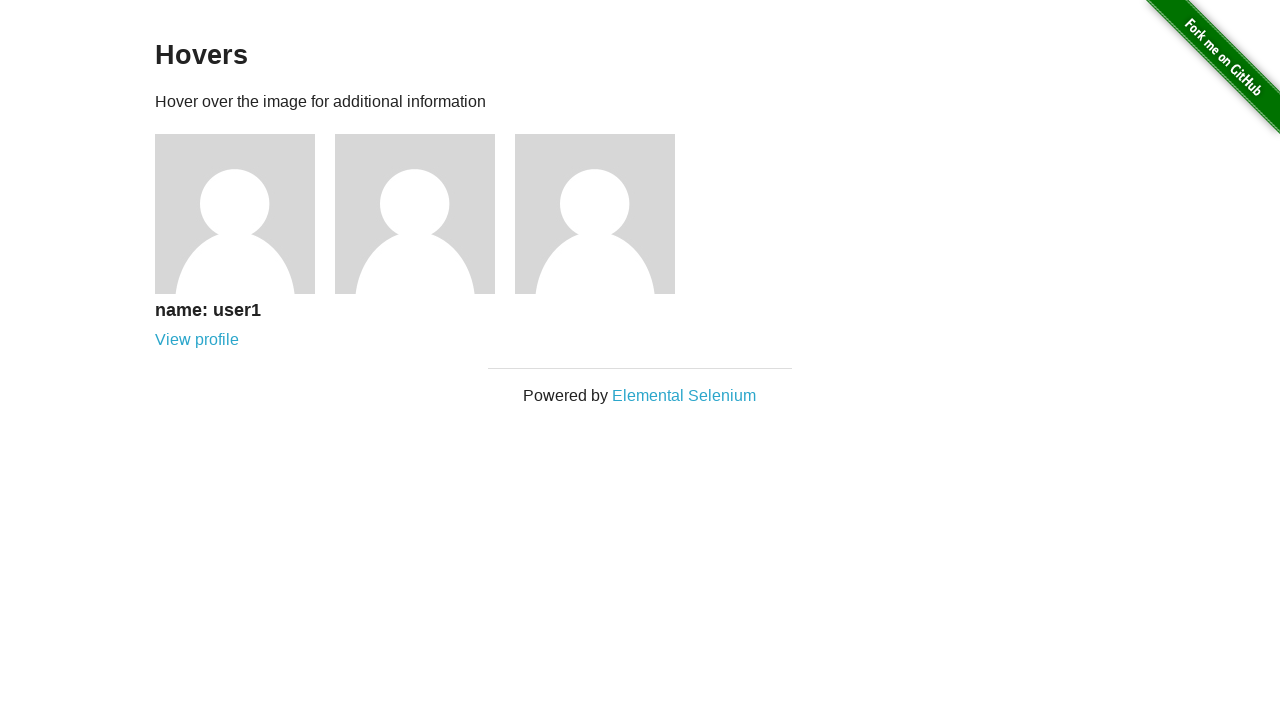